Fills out the basic personal information fields (first name, last name, email, phone number, and address) on a practice form

Starting URL: https://demoqa.com/automation-practice-form

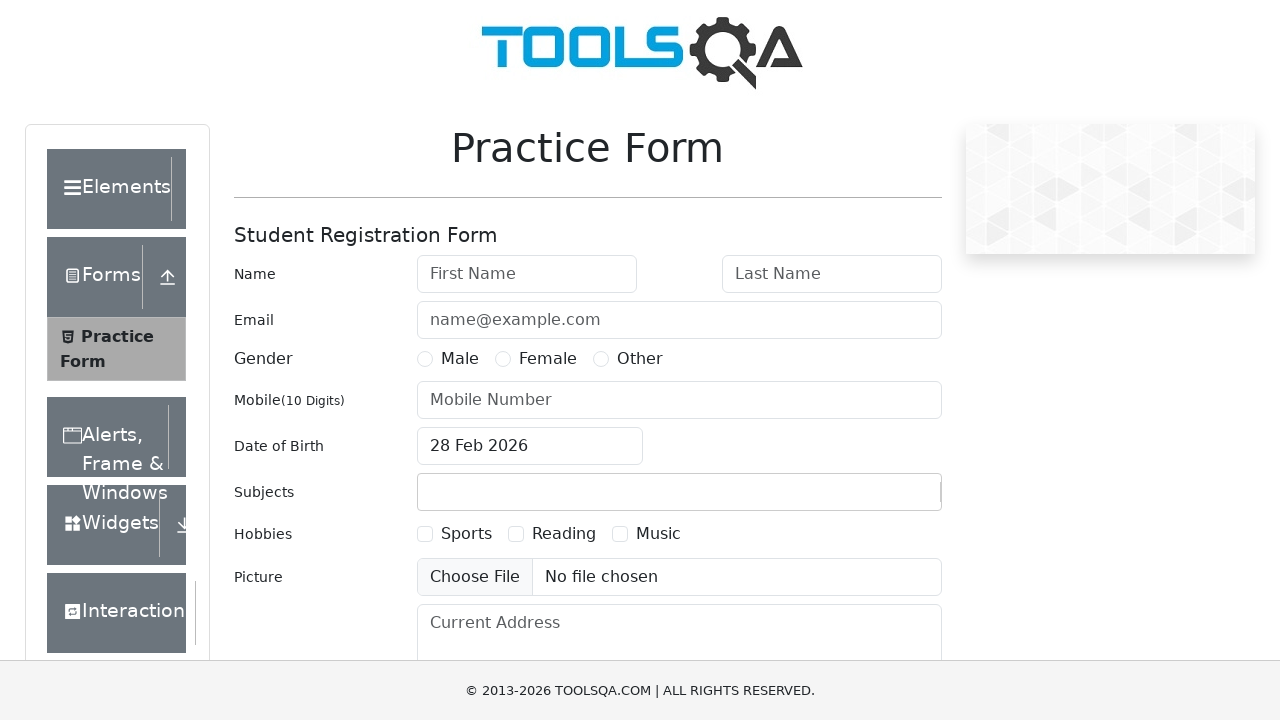

Filled first name field with 'Nitin' on #firstName
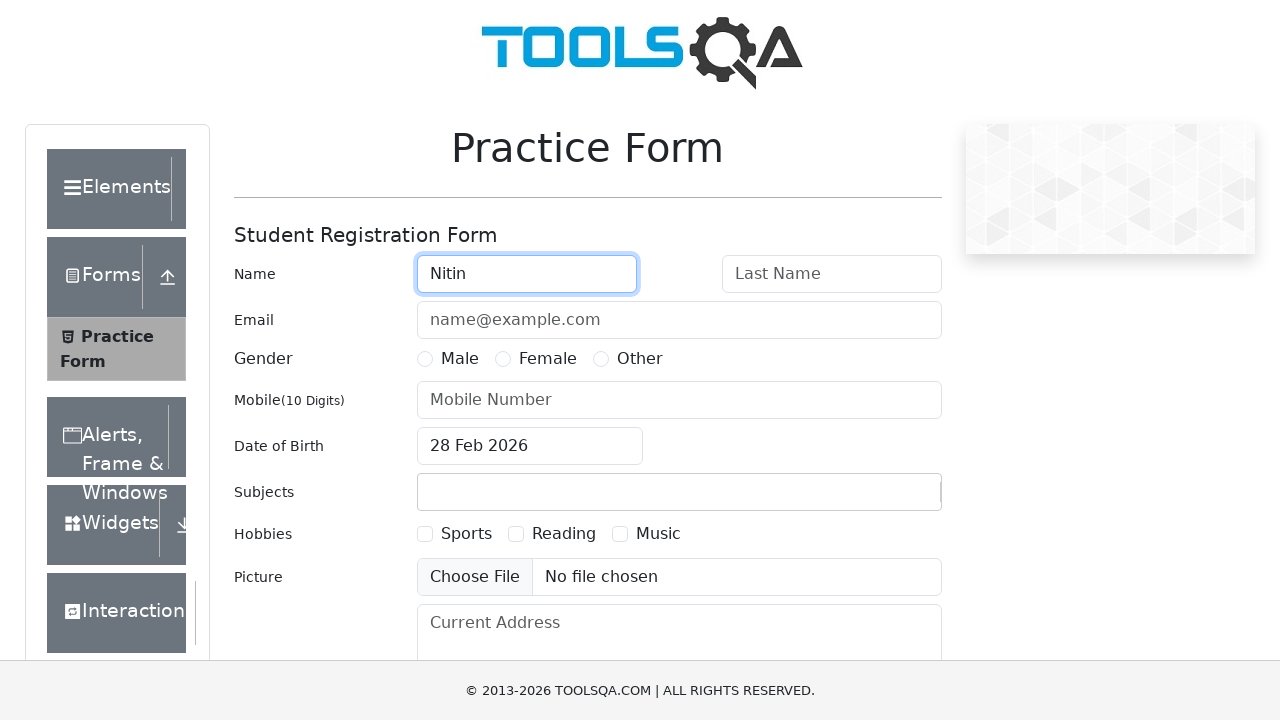

Filled last name field with 'Singh' on #lastName
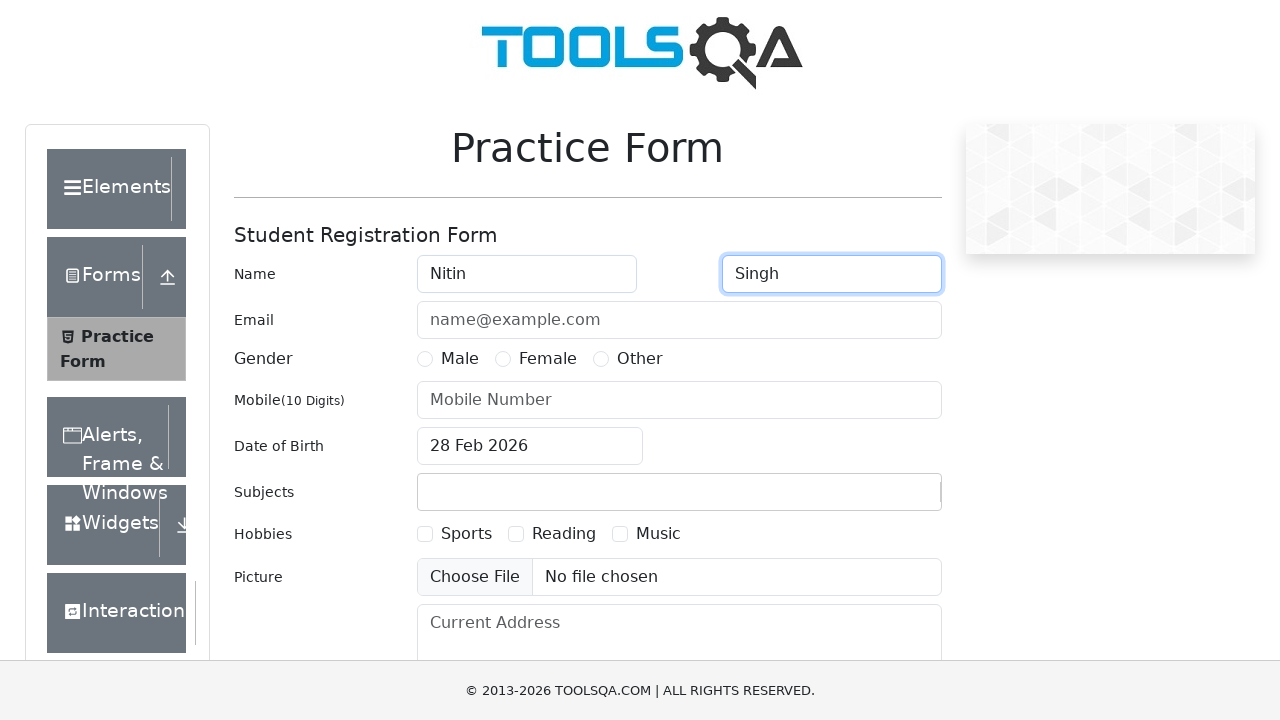

Filled email field with 'Nitin@gmail.com' on #userEmail
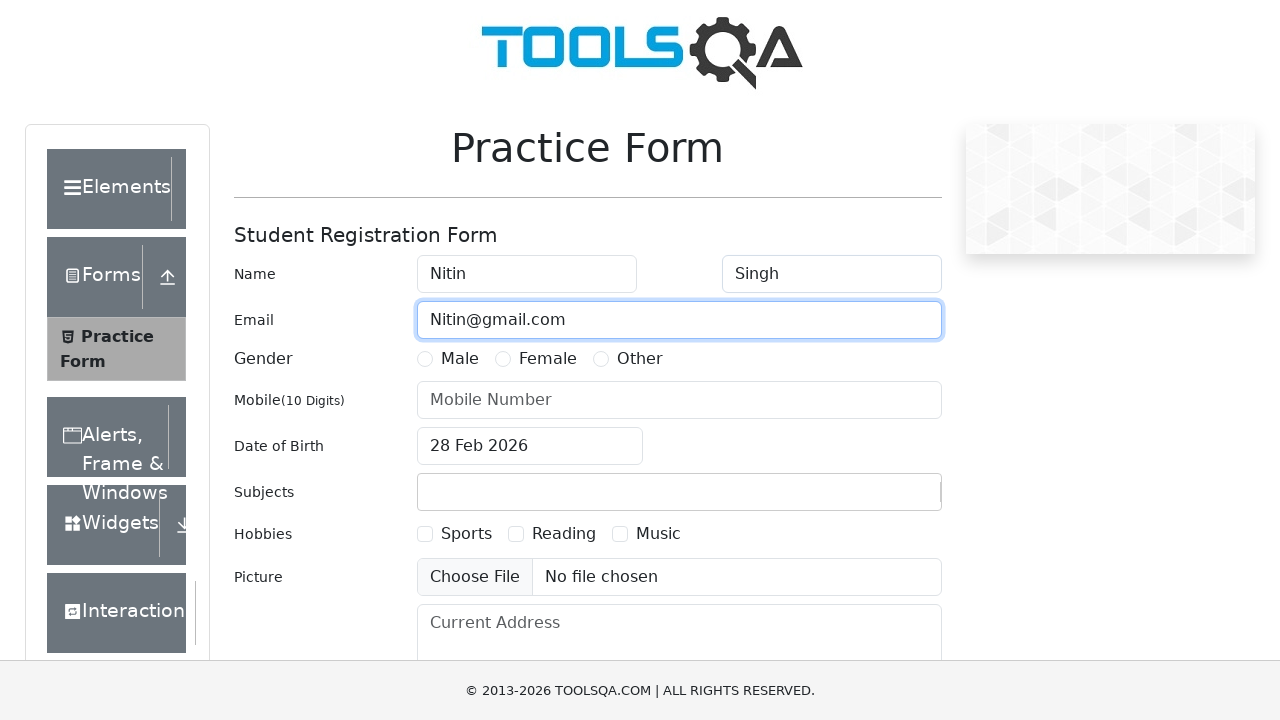

Filled phone number field with '8557037939' on #userNumber
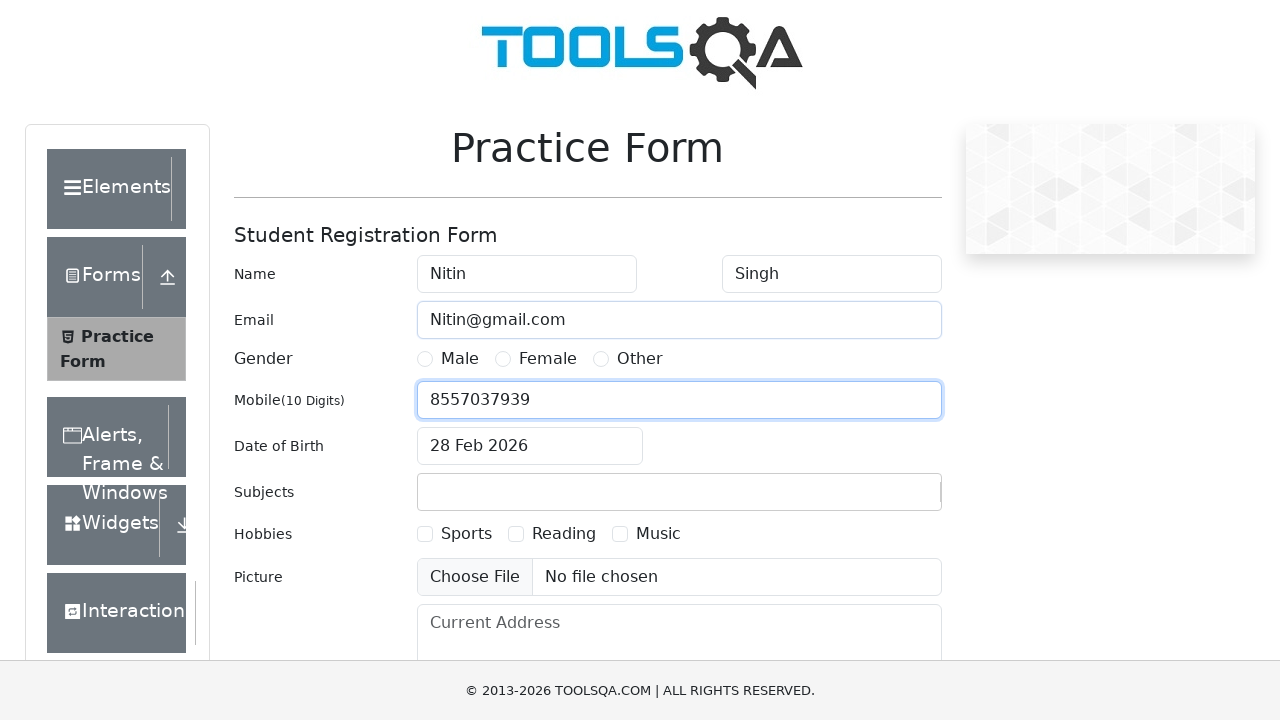

Filled current address field with 'SBP Sec 116 Mohali' on #currentAddress
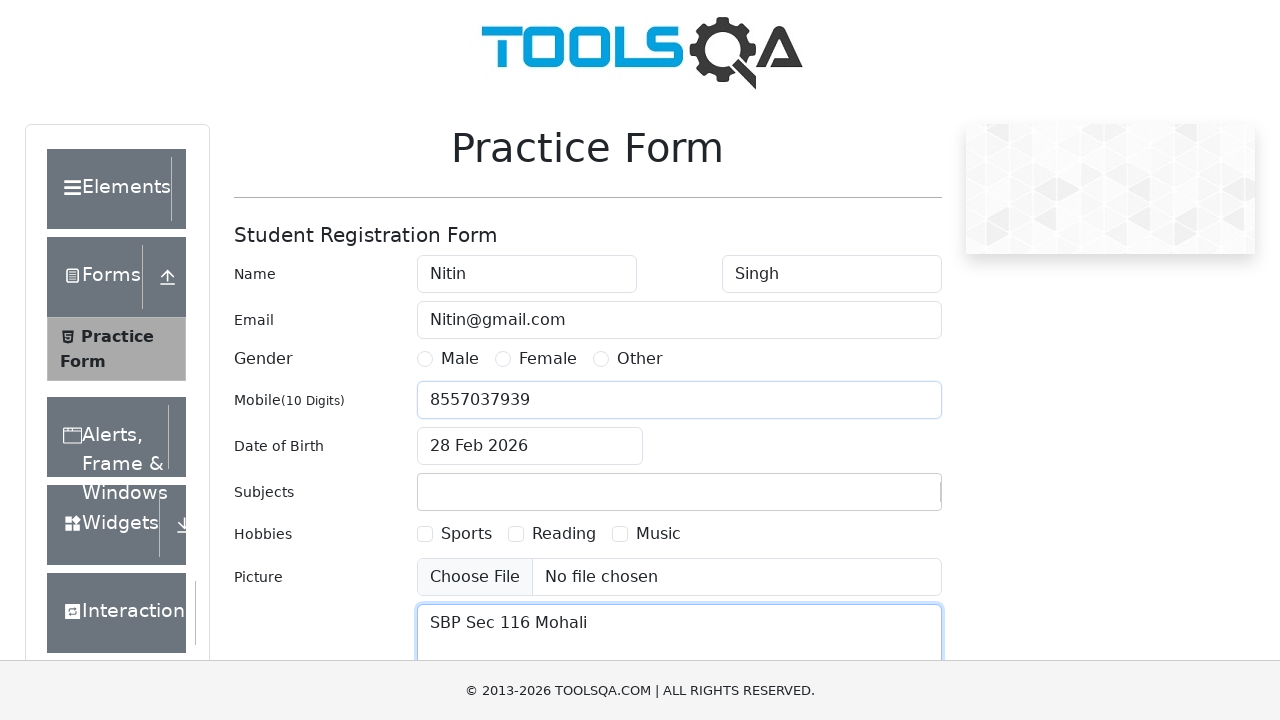

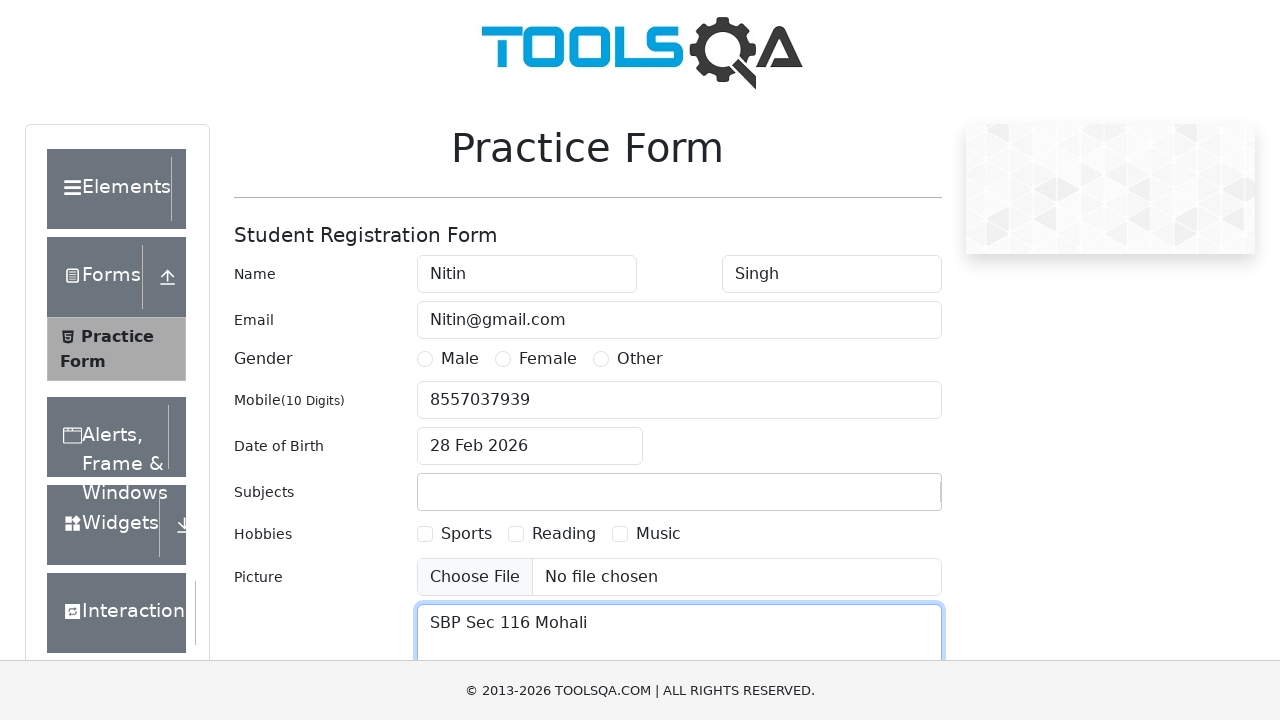